Tests date picker functionality by clicking on the date picker input, selecting a year (2027), month (December), and day (12) from dropdown menus

Starting URL: https://demo.automationtesting.in/Datepicker.html

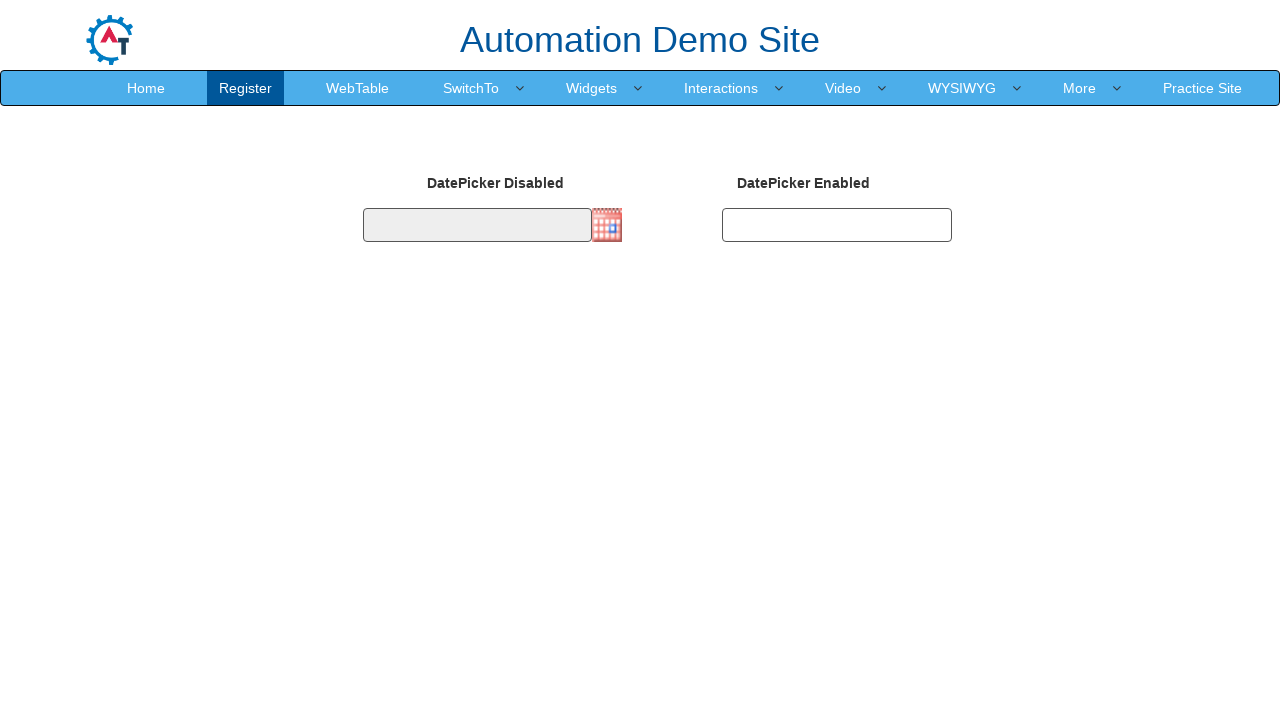

Clicked on date picker input to open the calendar at (837, 225) on input#datepicker2.form-control.is-datepick
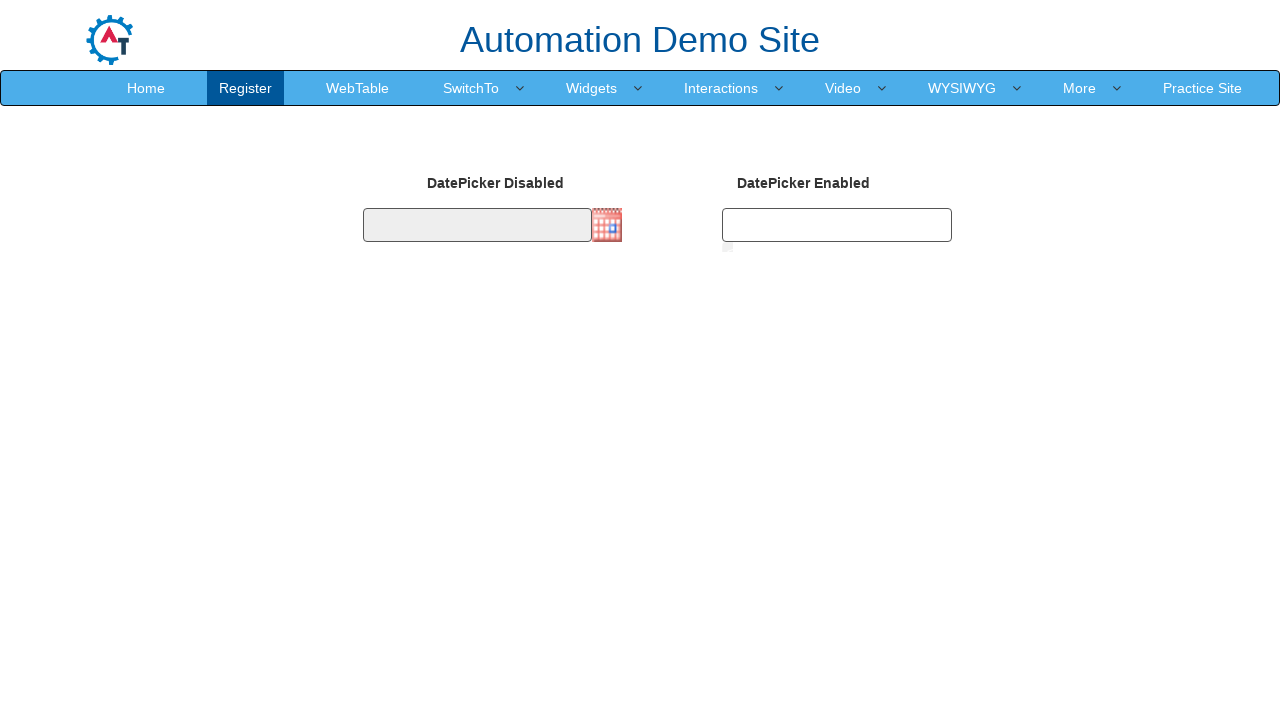

Date picker calendar appeared and year selector is visible
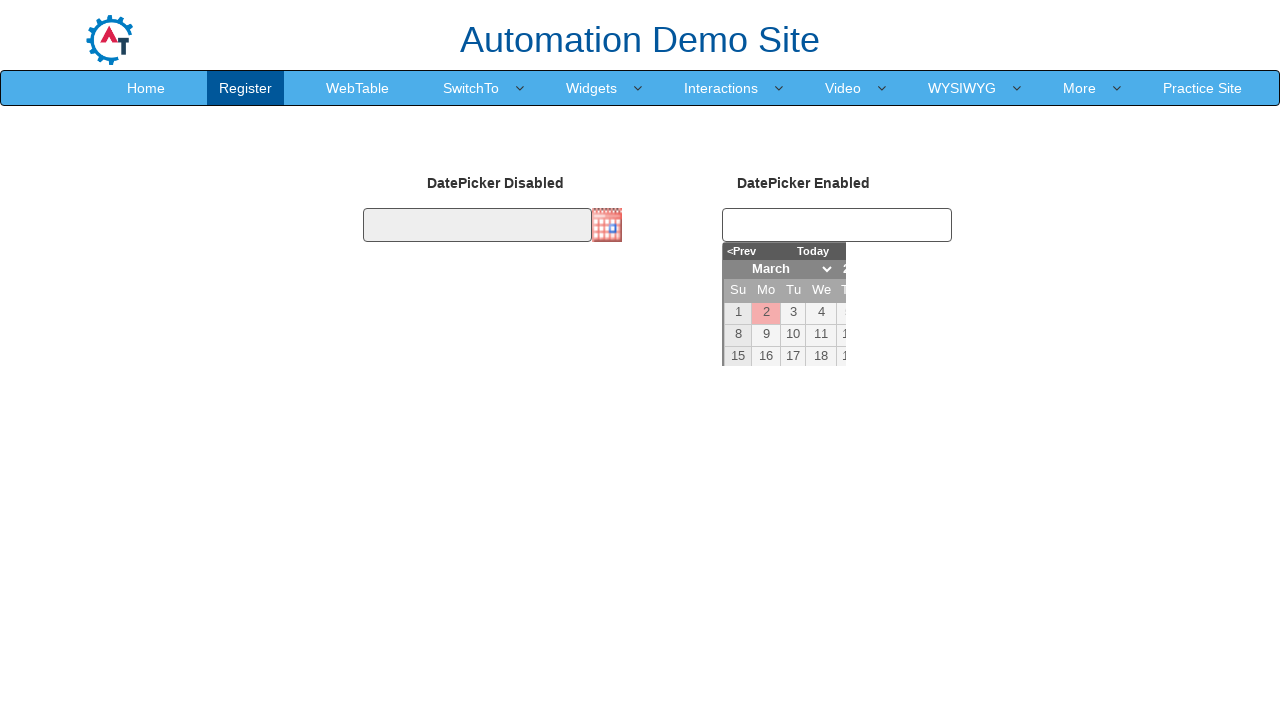

Selected year 2027 from year dropdown on select[title='Change the year']
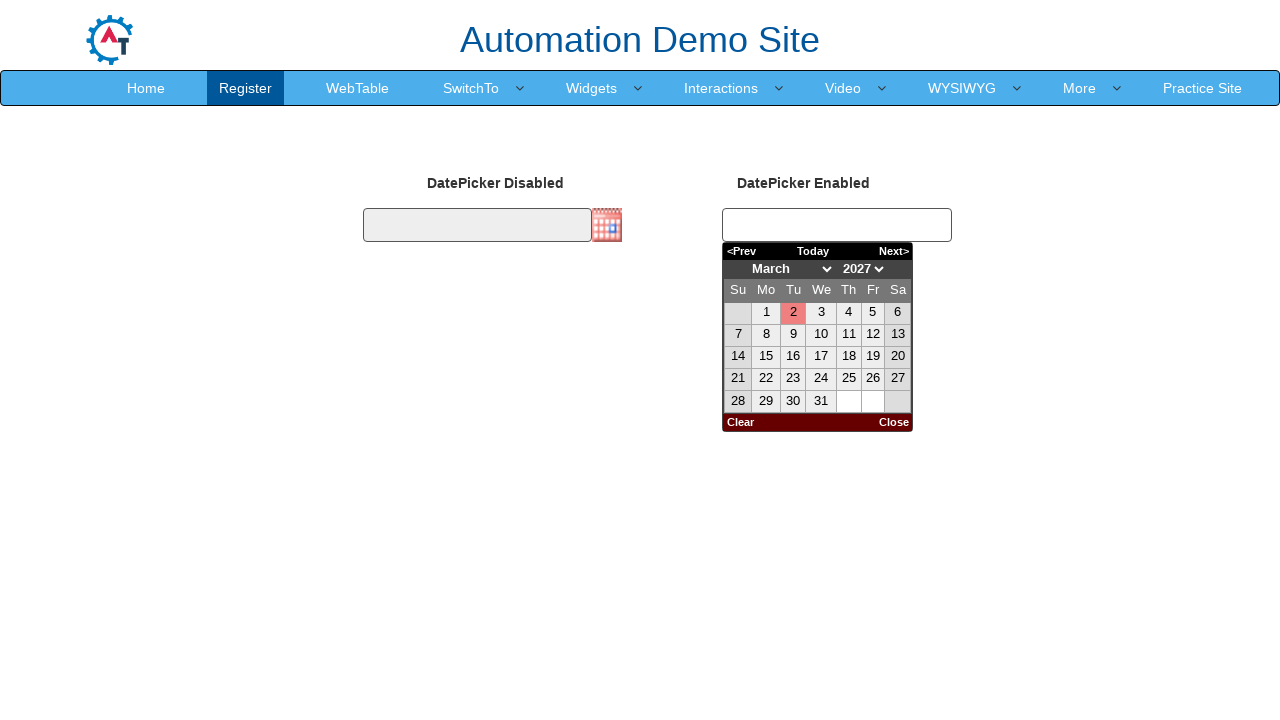

Selected December from month dropdown on select[title='Change the month']
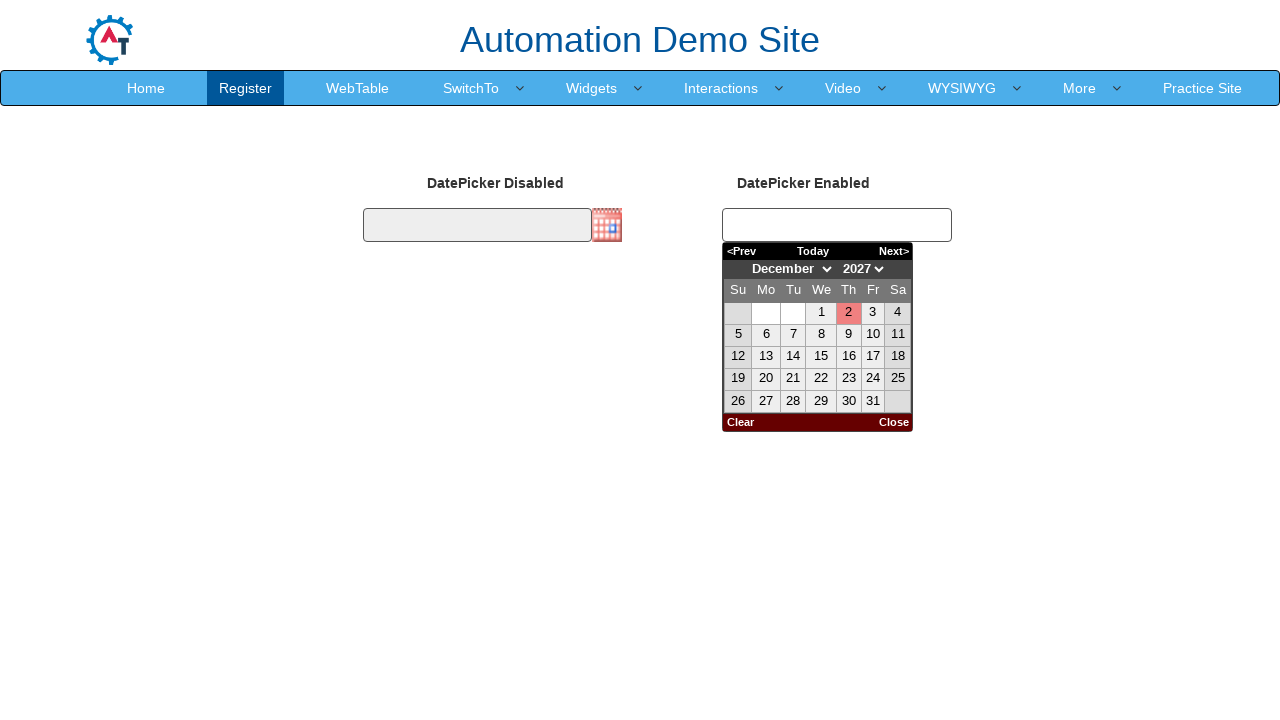

Clicked on day 12 to complete date selection at (738, 357) on a:text('12')
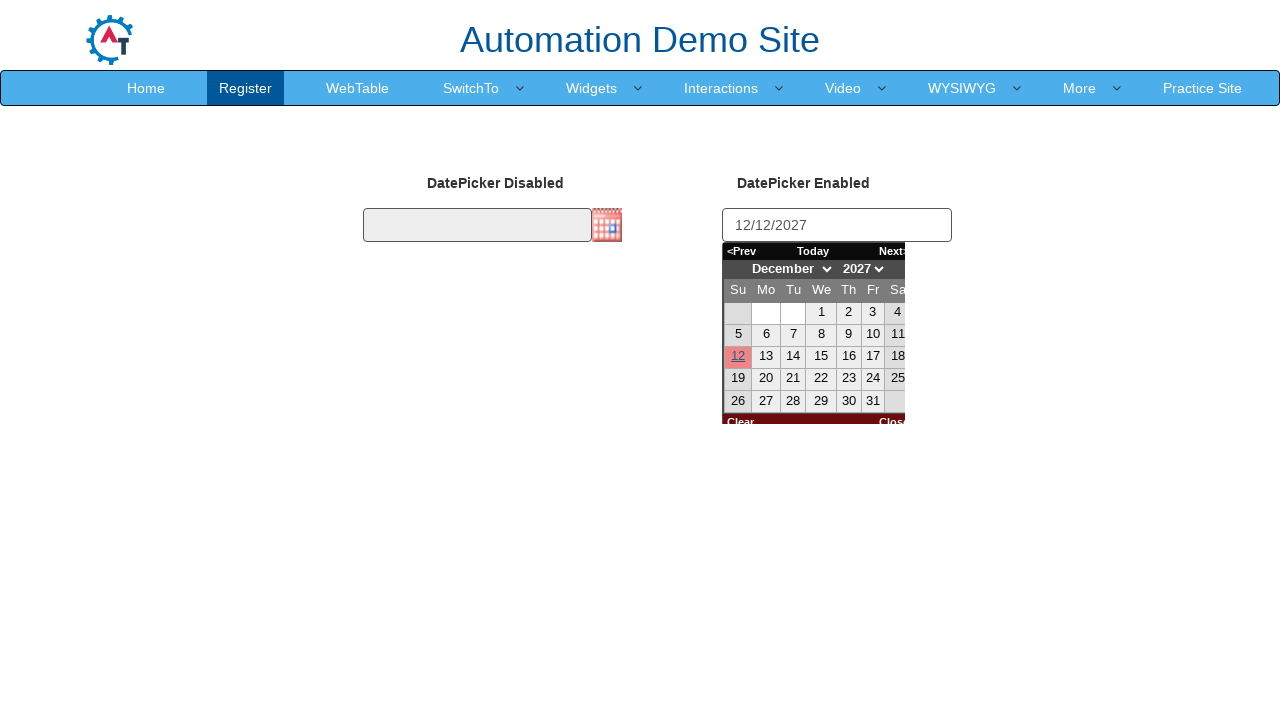

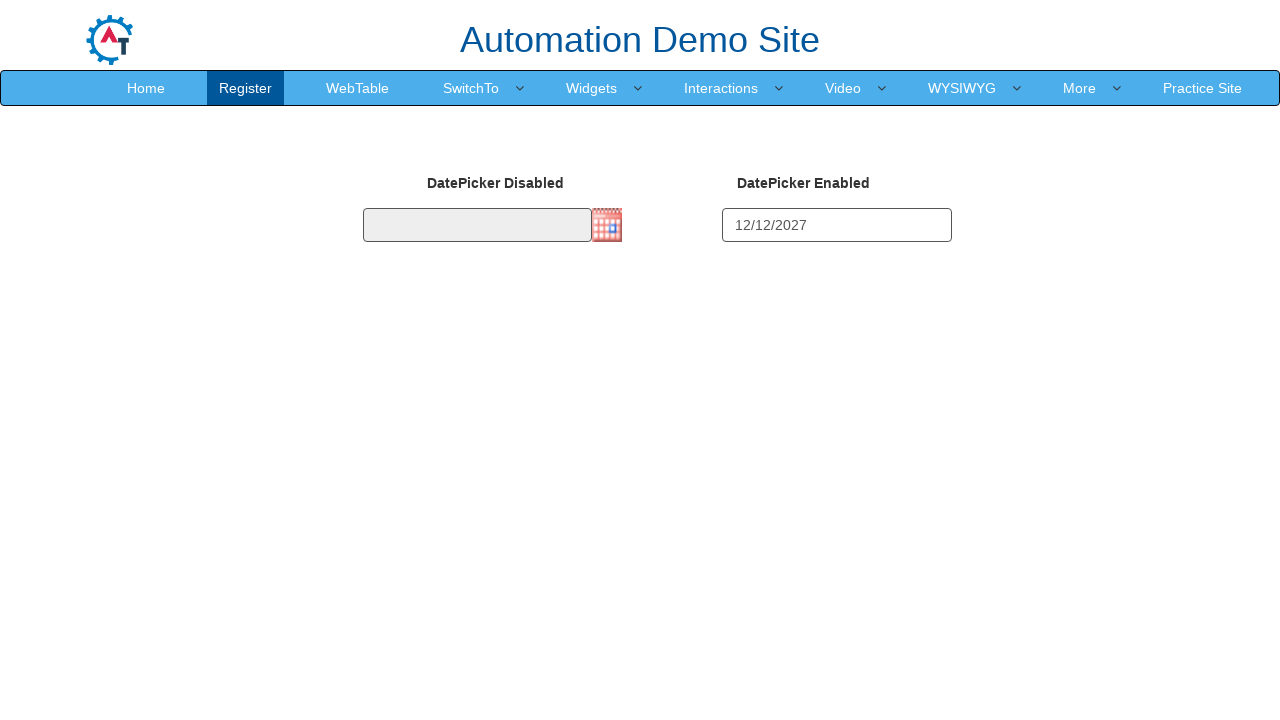